Tests navigation links on Elevetco website by clicking through main menu items

Starting URL: https://elevetco.com/

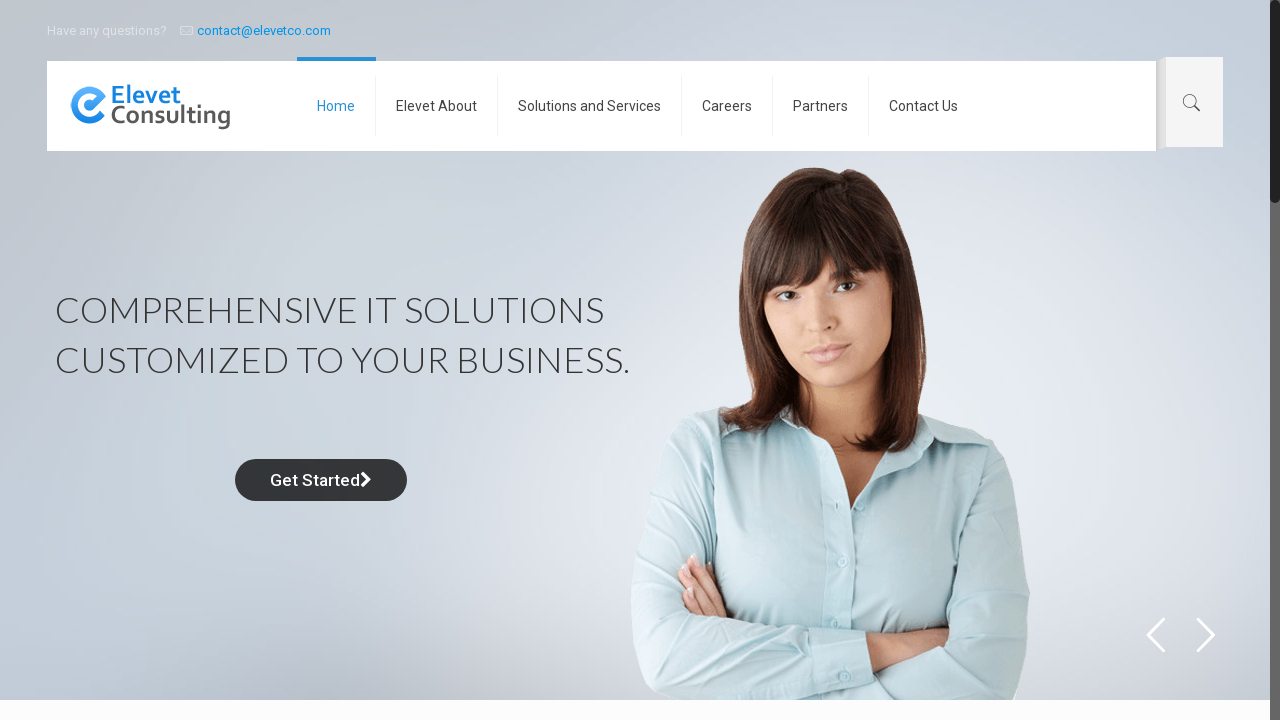

Clicked first main menu item (menu-item-57) at (437, 106) on xpath=//li[@id='menu-item-57']/a/span
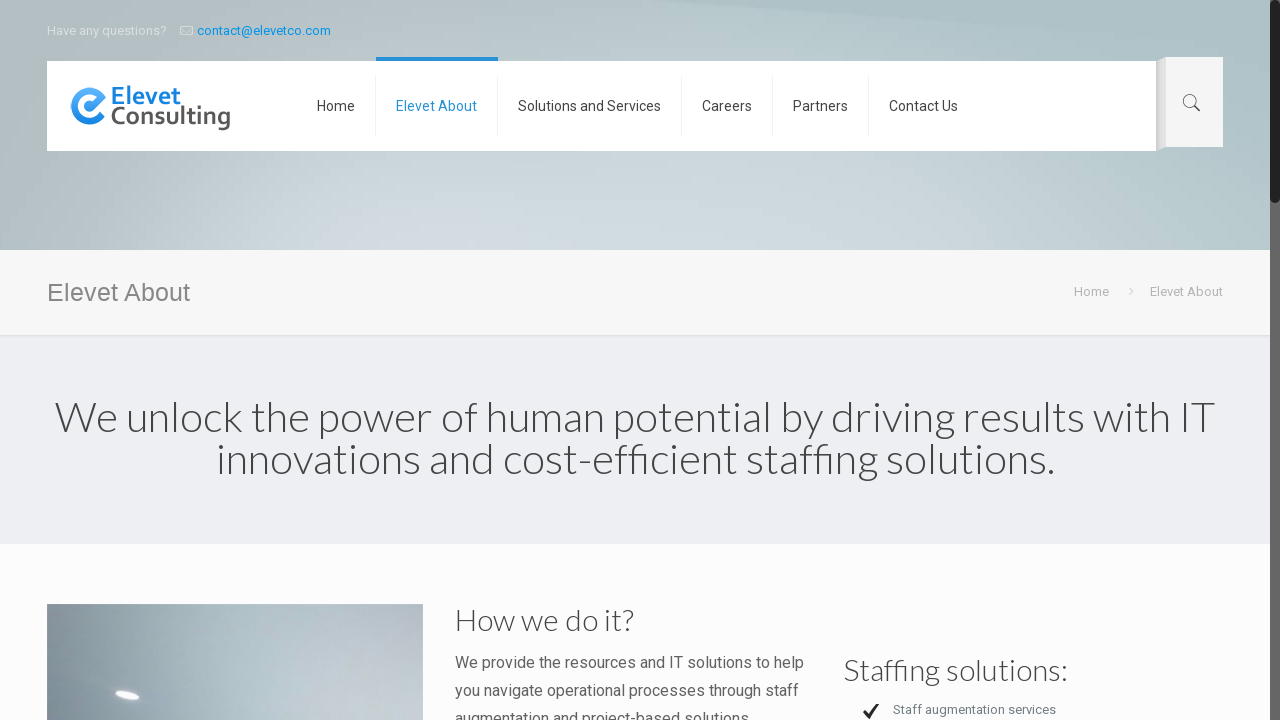

Clicked second main menu item (menu-item-84) at (728, 106) on xpath=//li[@id='menu-item-84']/a/span
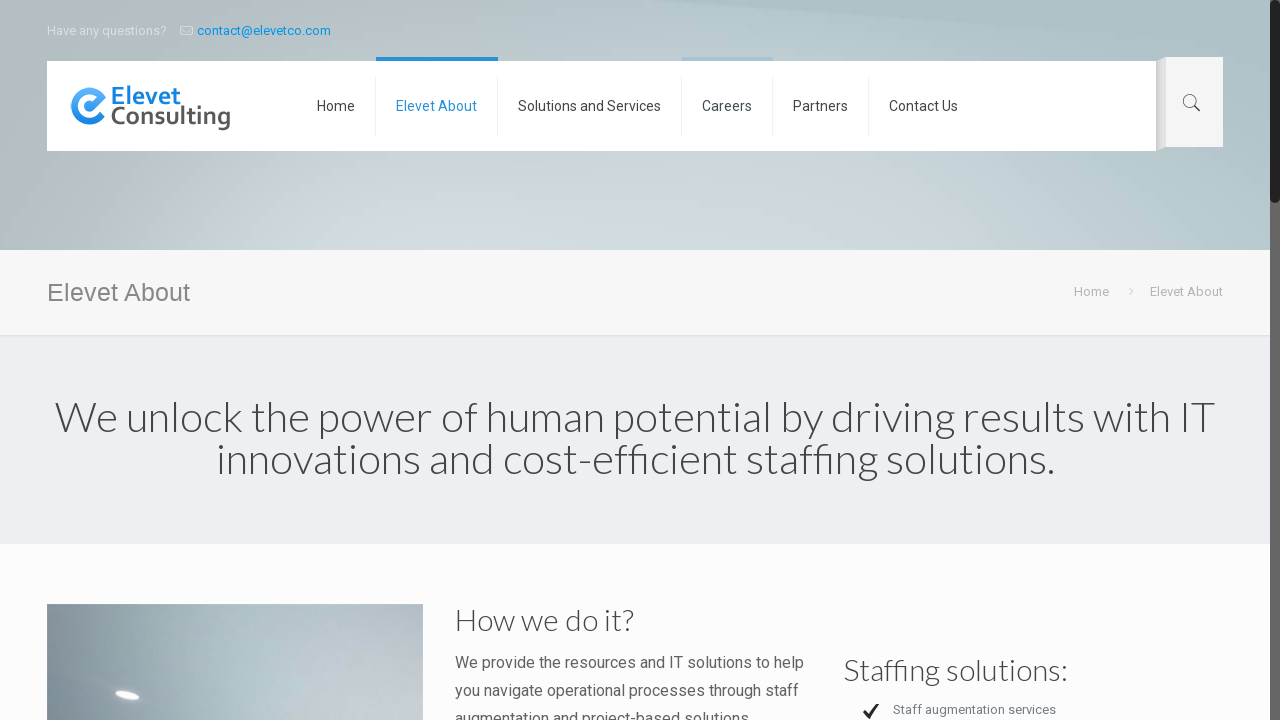

Clicked third main menu item (menu-item-58) at (924, 106) on xpath=//li[@id='menu-item-58']/a/span
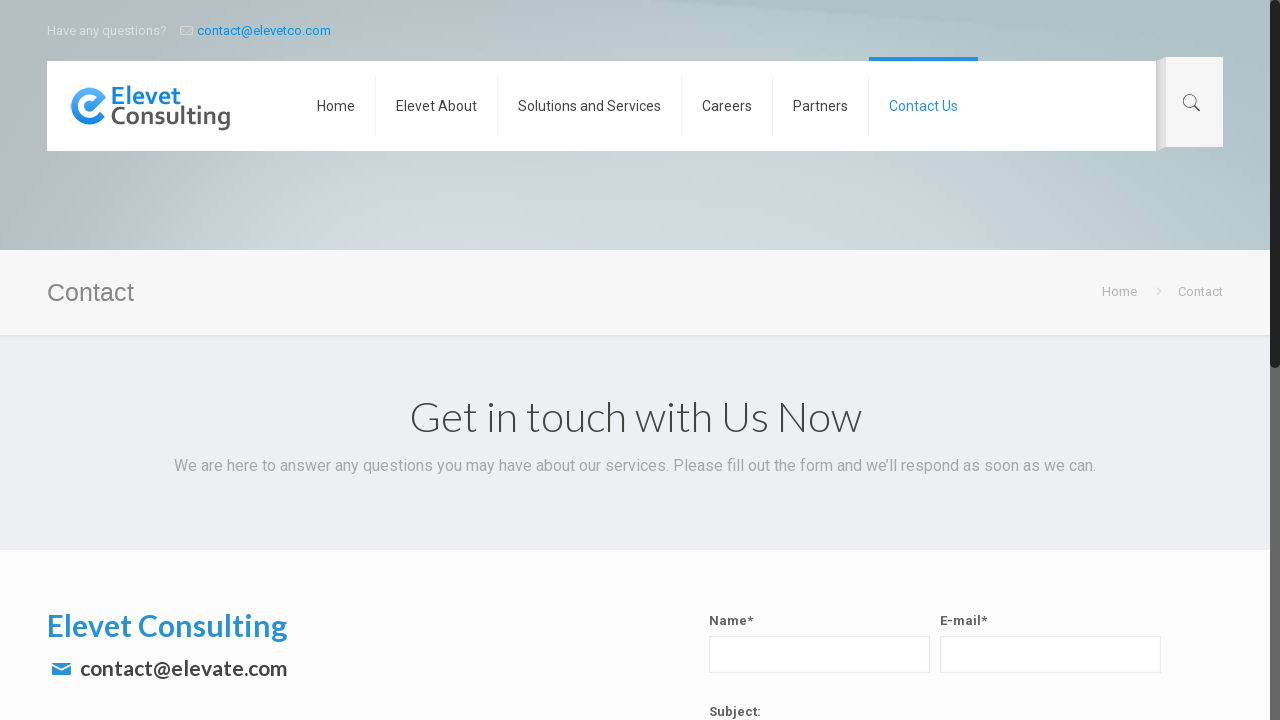

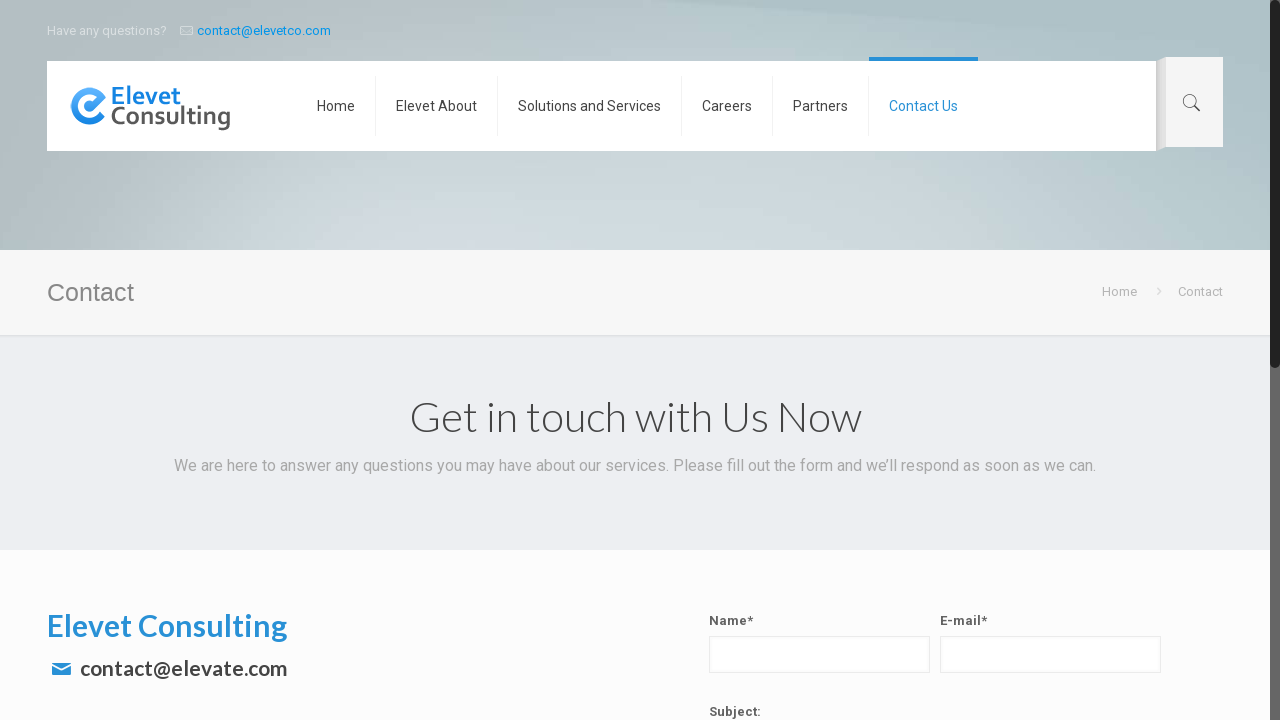